Tests checkbox functionality by verifying initial states and toggling both checkboxes to verify state changes

Starting URL: https://practice.cydeo.com/checkboxes

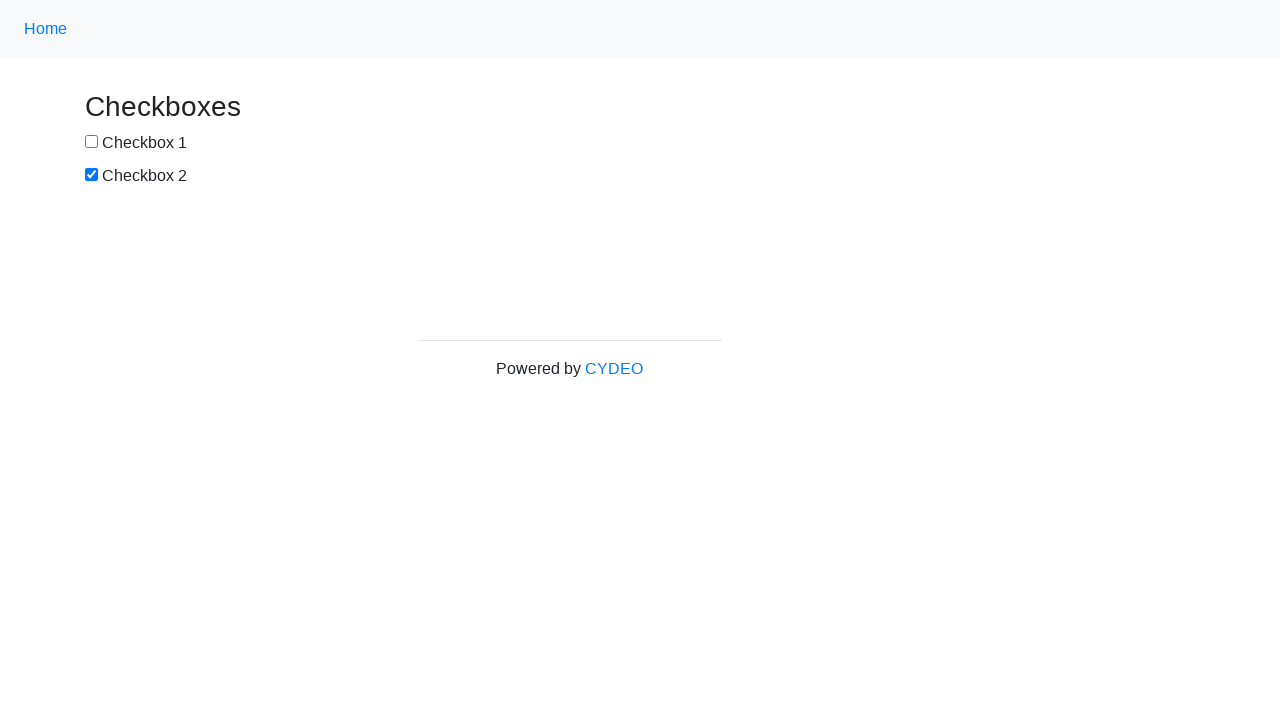

Located checkbox1 element
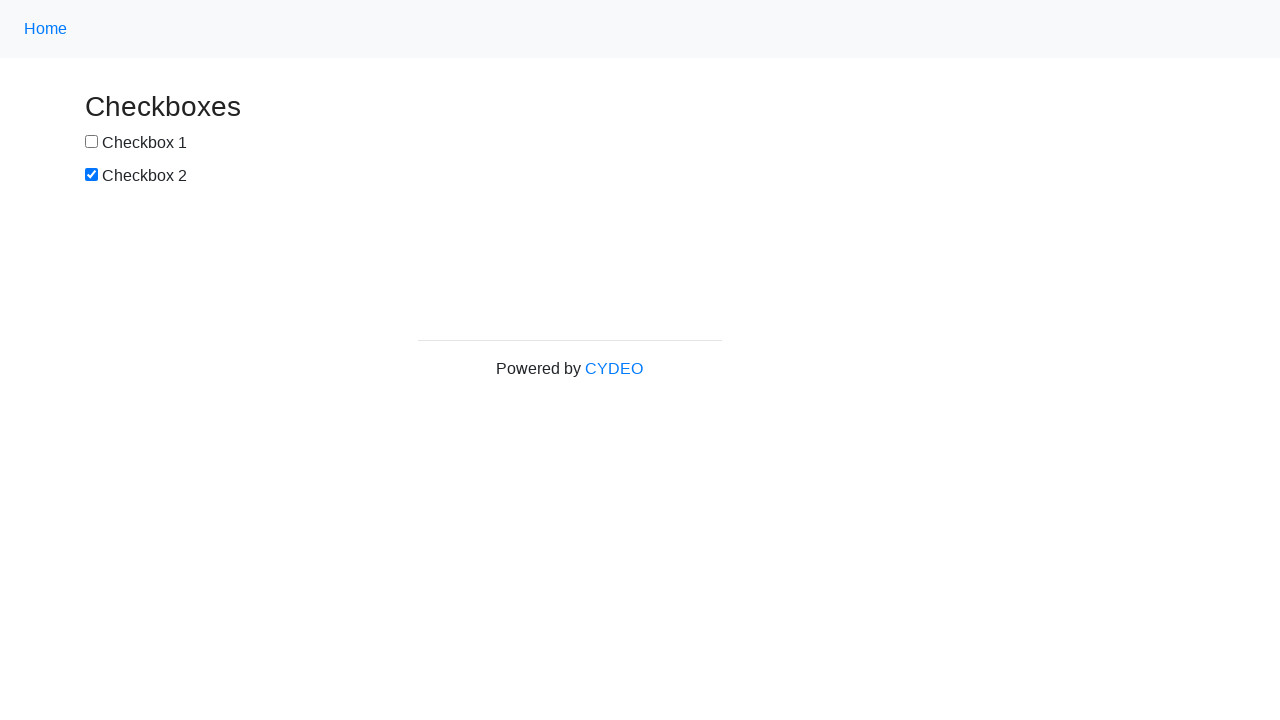

Located checkbox2 element
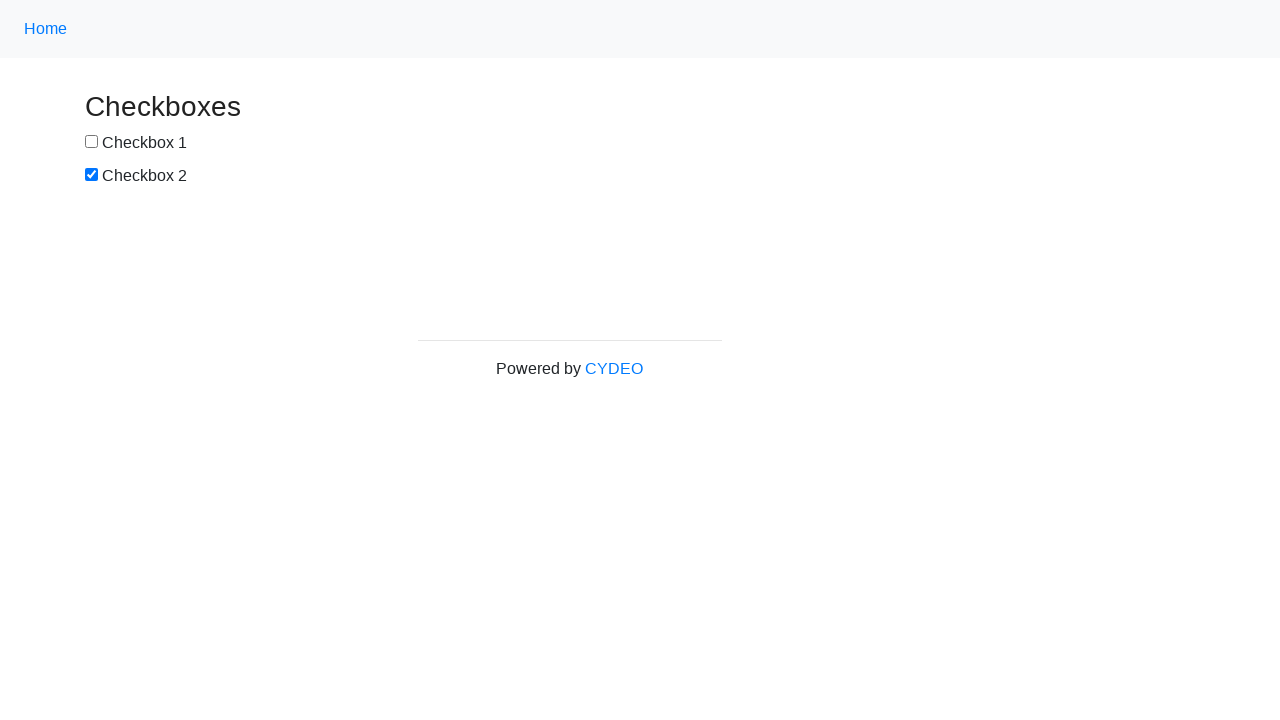

Verified checkbox1 is unchecked initially
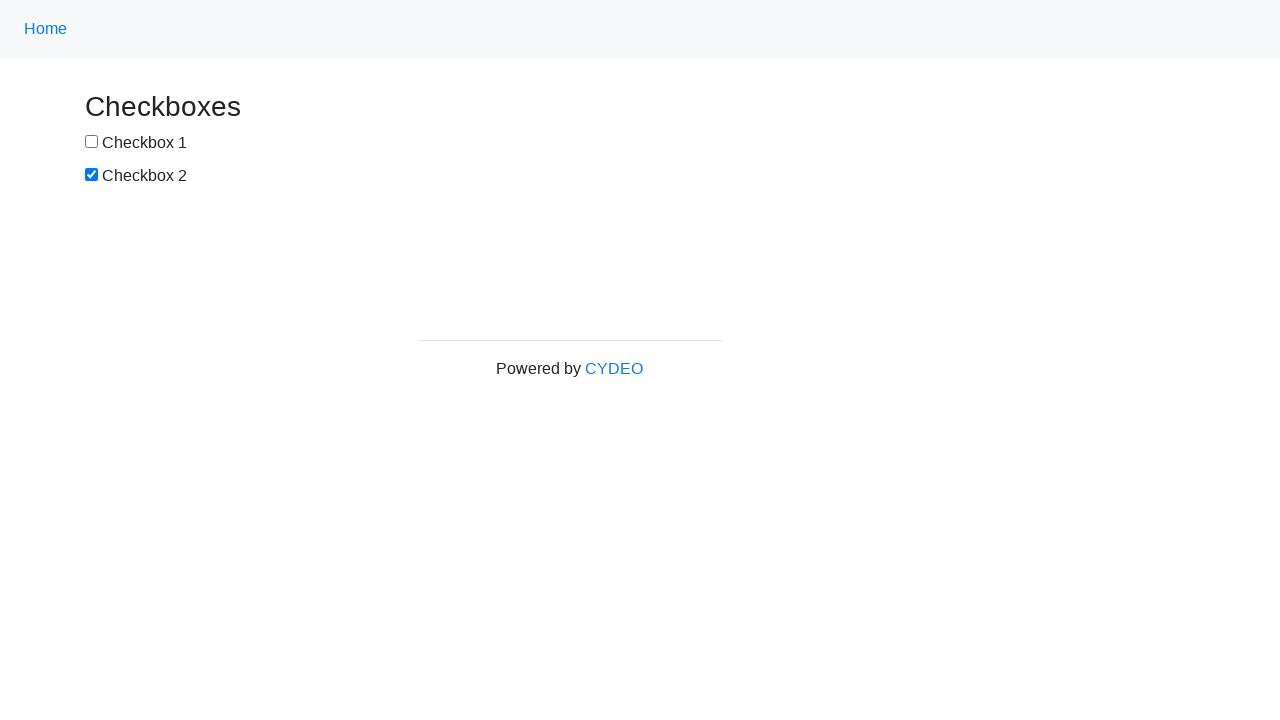

Verified checkbox2 is checked initially
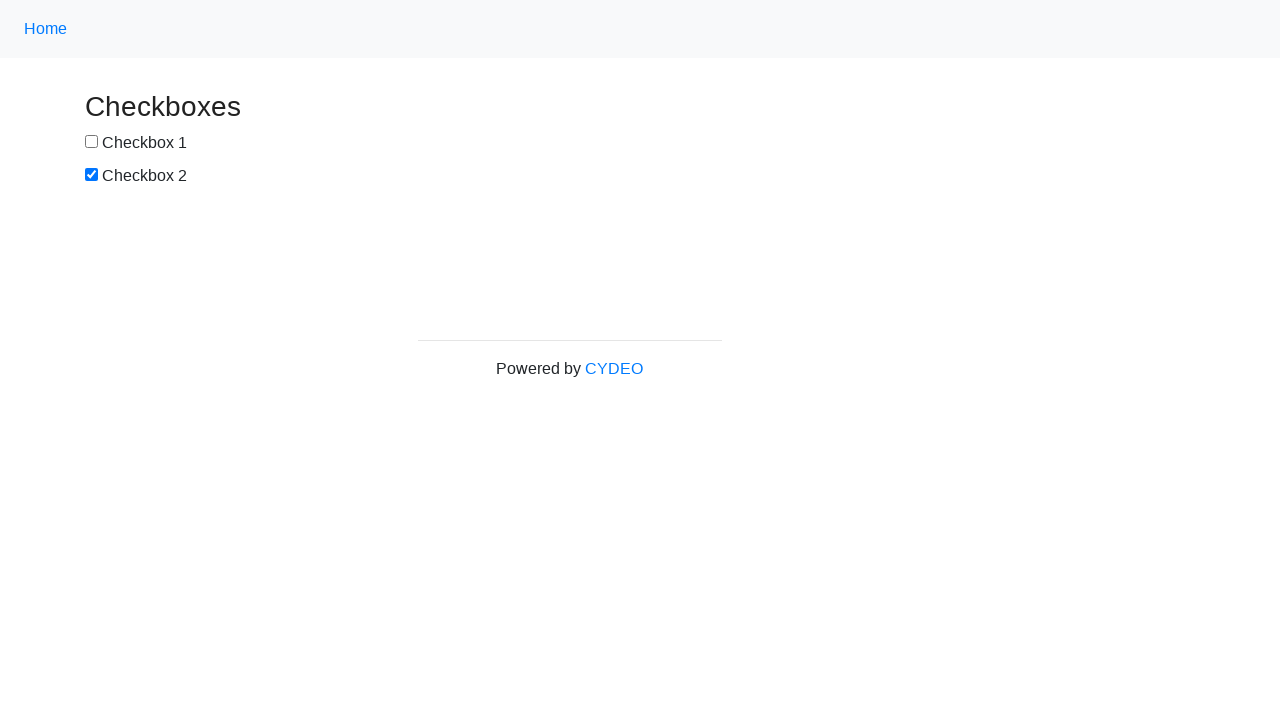

Clicked checkbox1 to check it at (92, 142) on input[name='checkbox1']
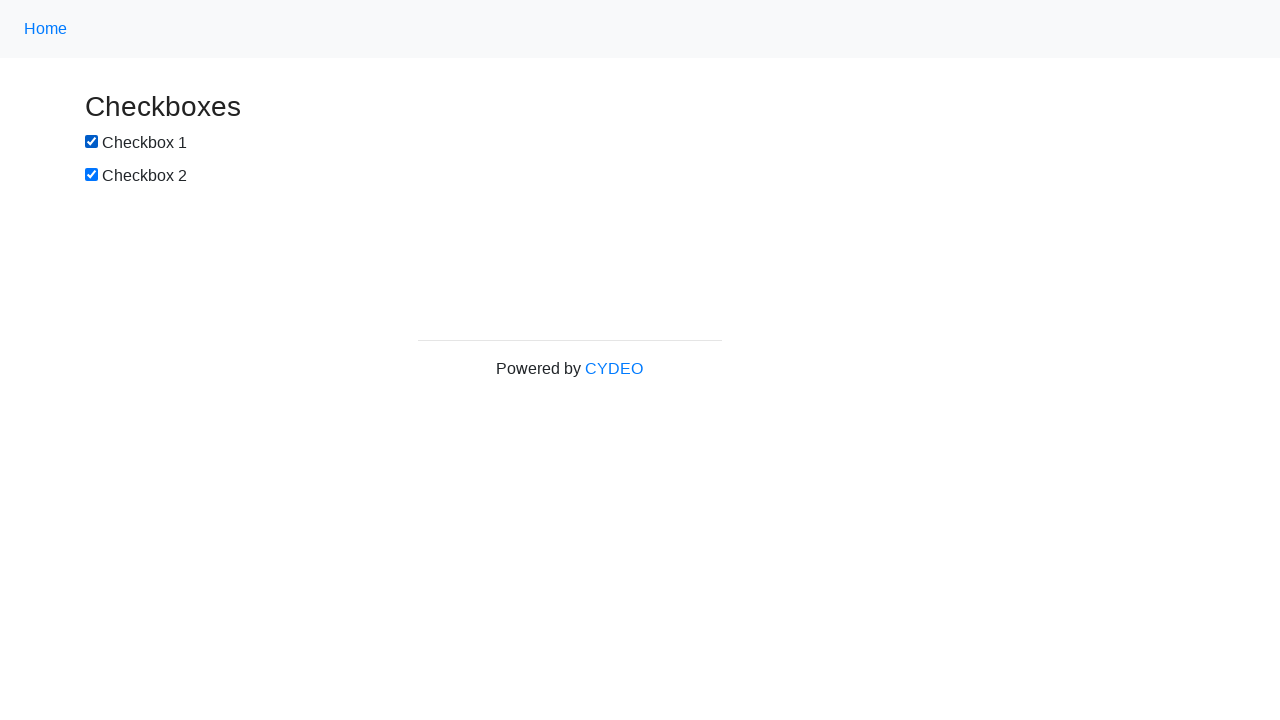

Clicked checkbox2 to uncheck it at (92, 175) on input[name='checkbox2']
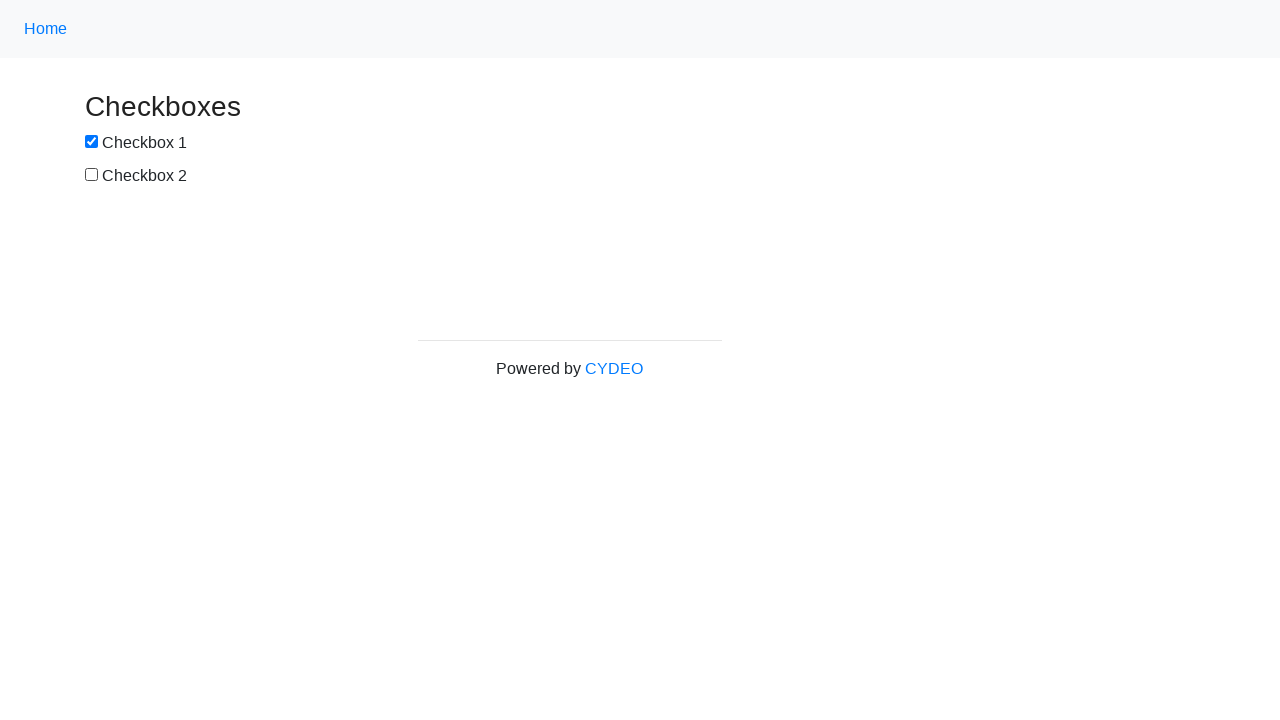

Verified checkbox1 is now checked
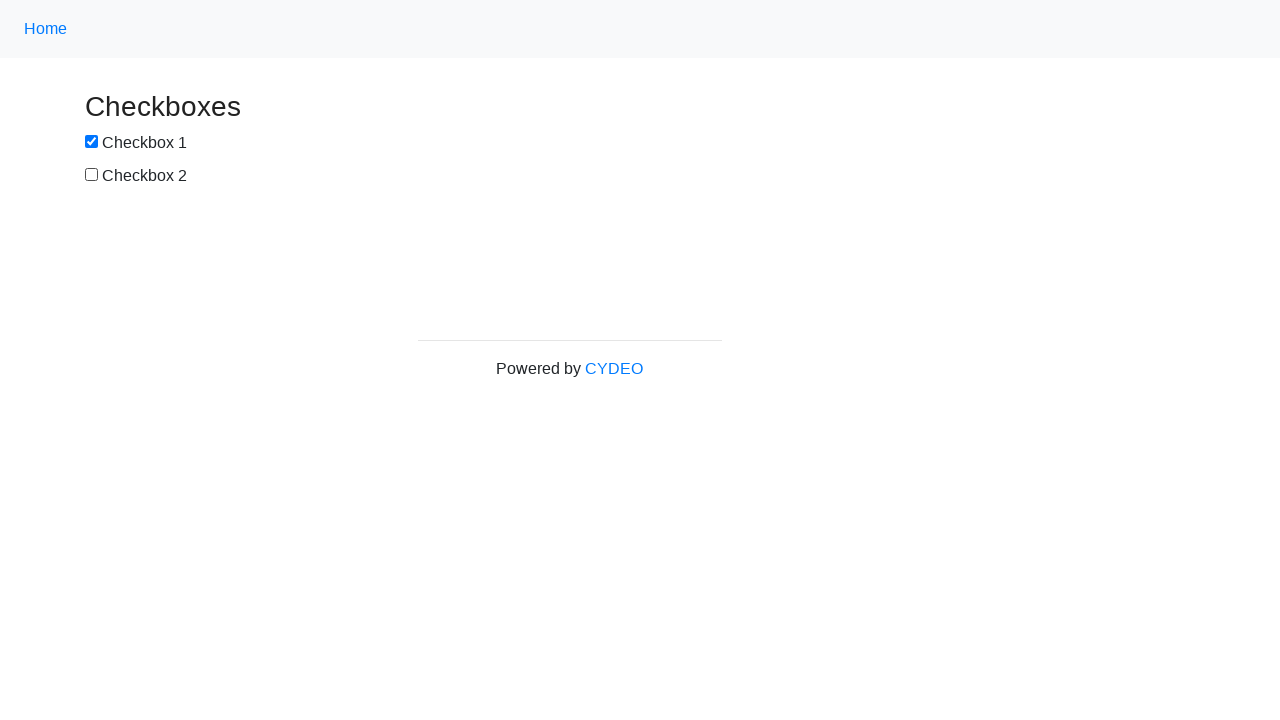

Verified checkbox2 is now unchecked
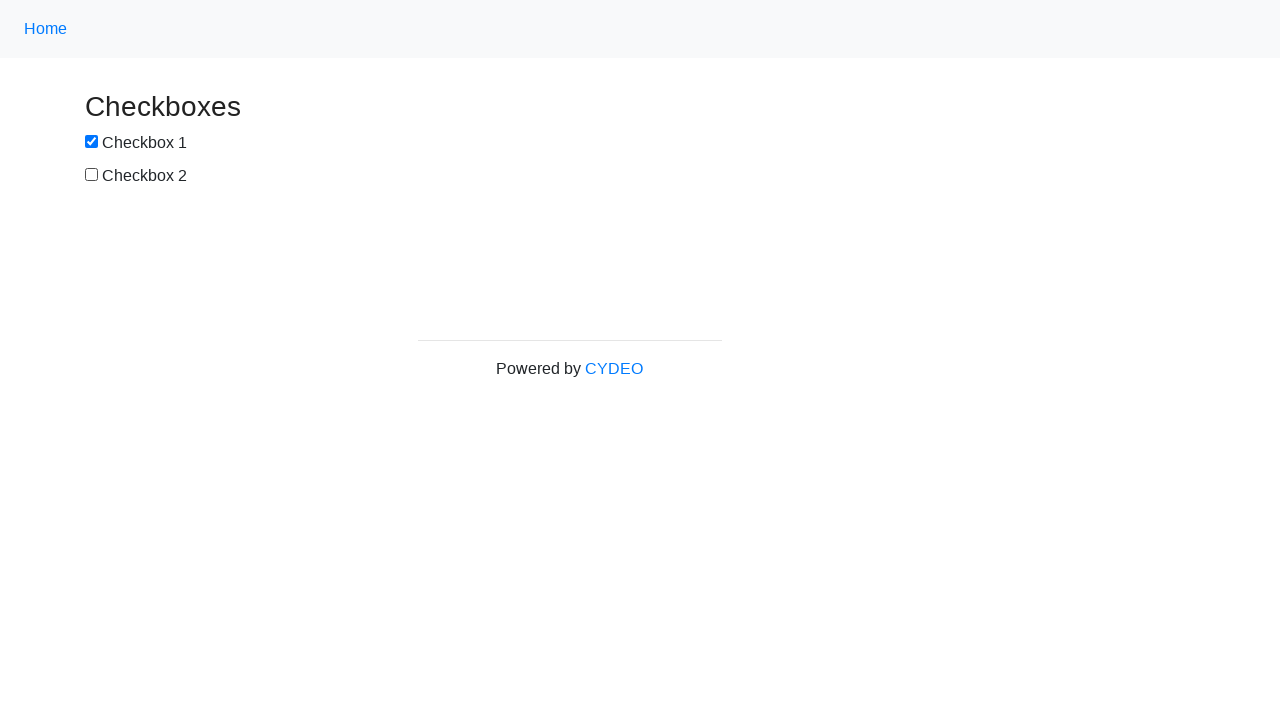

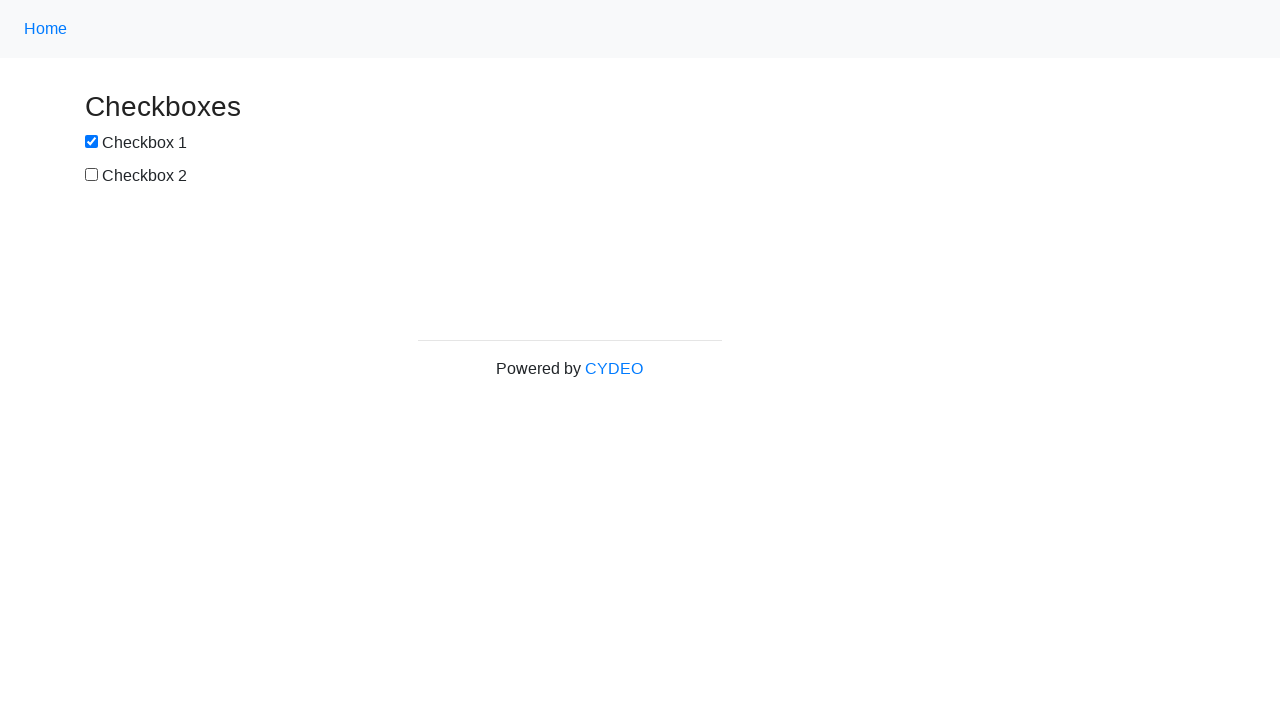